Tests filtering todos using Active, Completed, and All links with back button navigation

Starting URL: https://demo.playwright.dev/todomvc

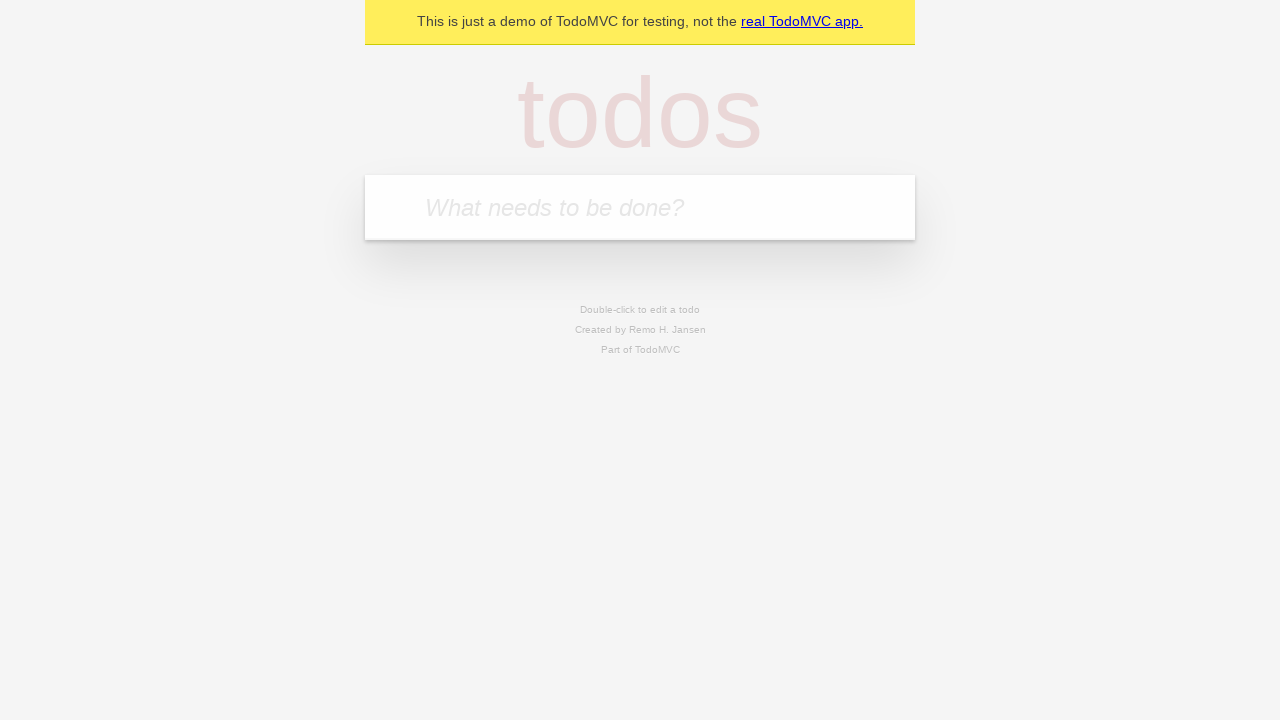

Filled todo input with 'buy some cheese' on internal:attr=[placeholder="What needs to be done?"i]
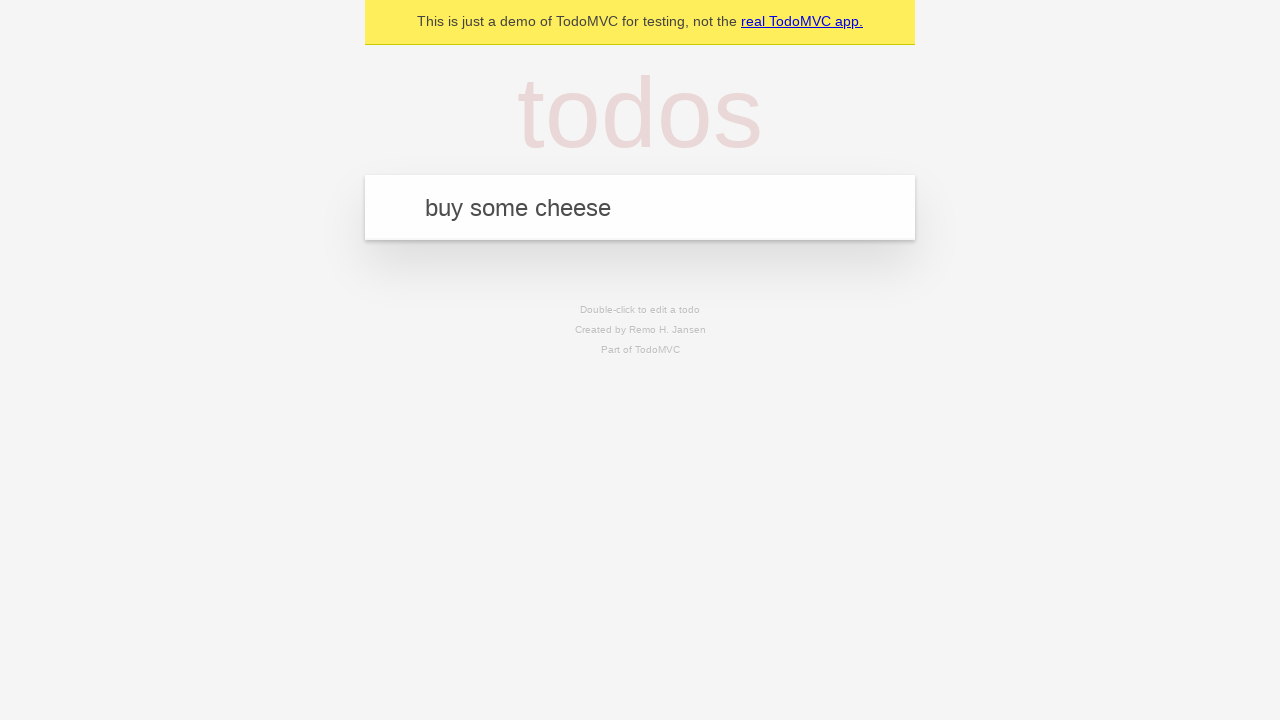

Pressed Enter to add first todo on internal:attr=[placeholder="What needs to be done?"i]
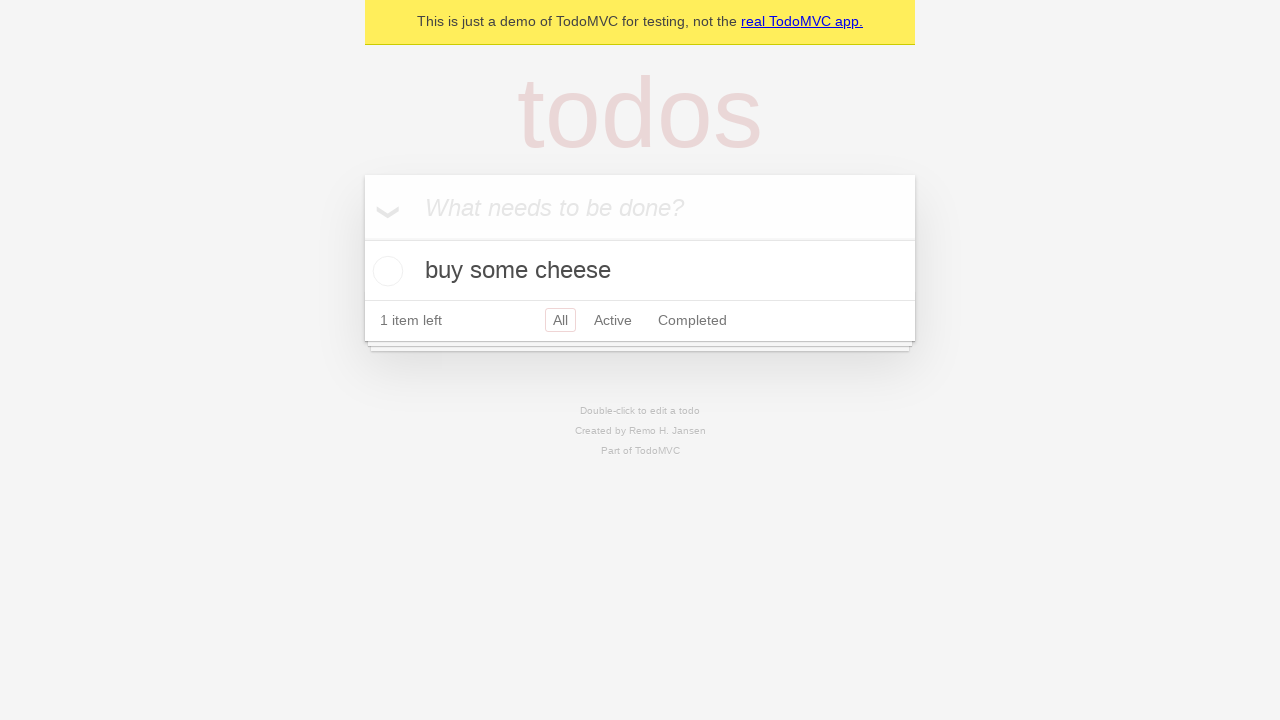

Filled todo input with 'feed the cat' on internal:attr=[placeholder="What needs to be done?"i]
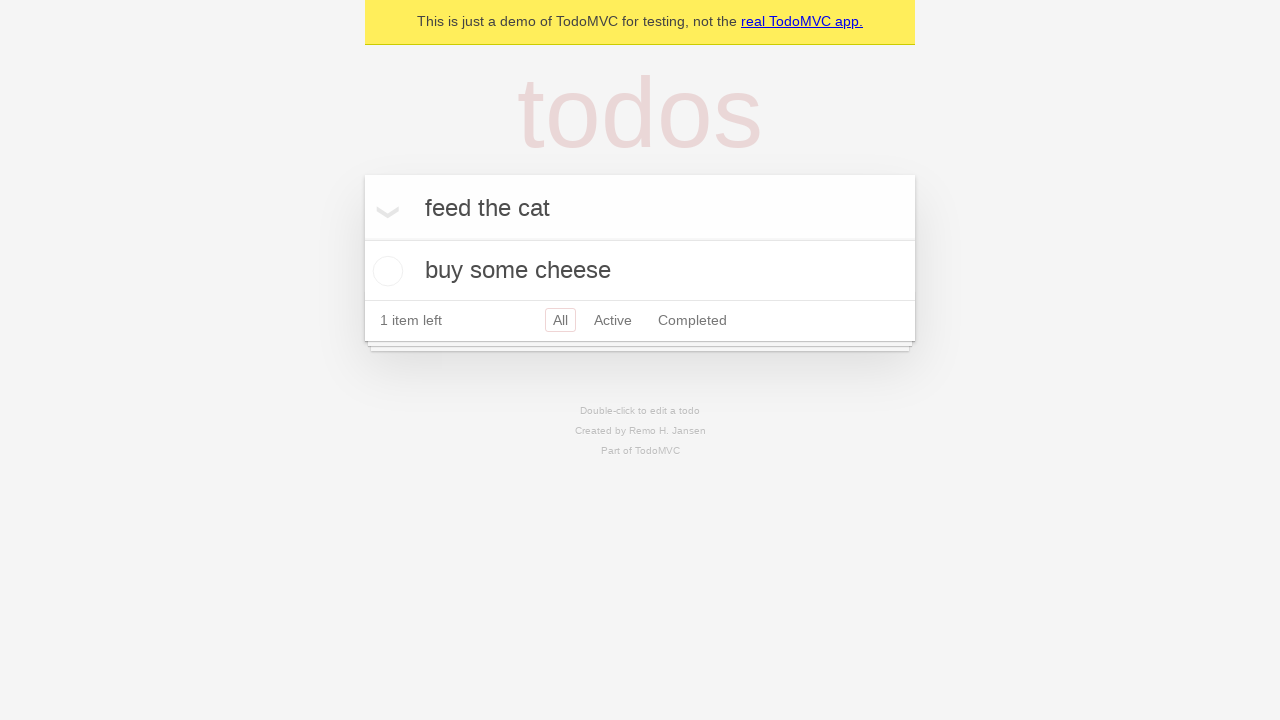

Pressed Enter to add second todo on internal:attr=[placeholder="What needs to be done?"i]
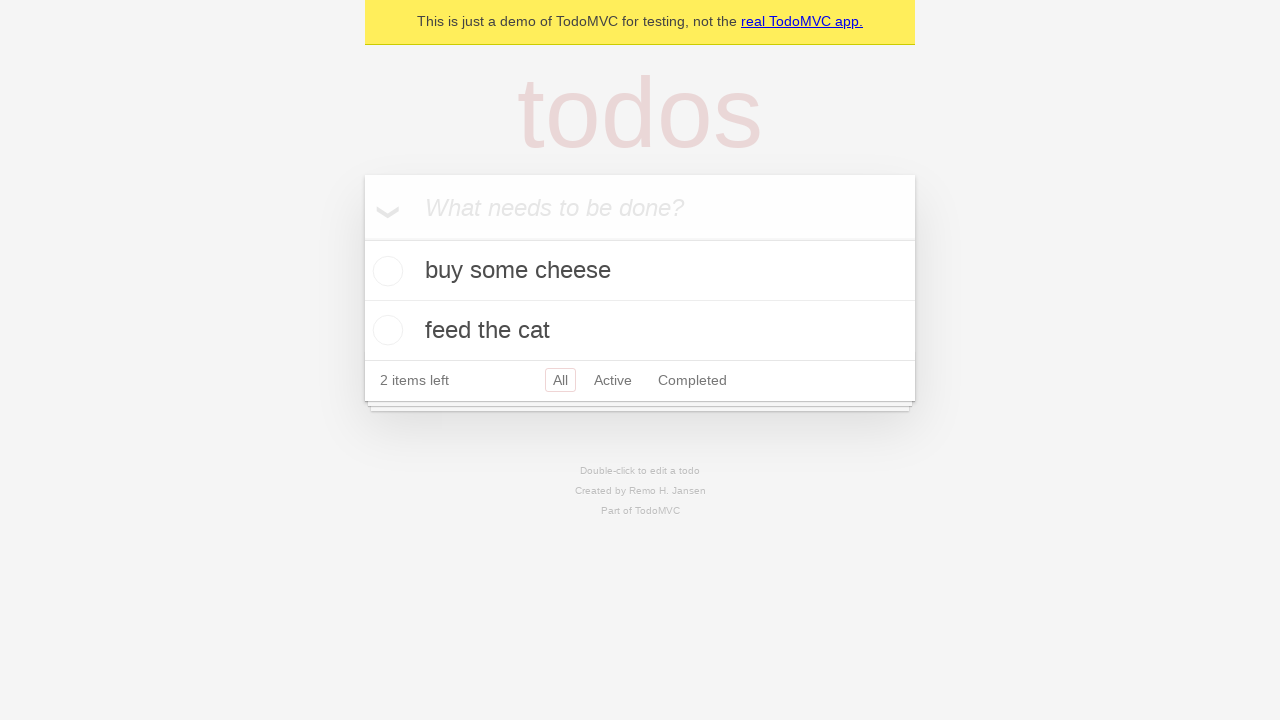

Filled todo input with 'book a doctors appointment' on internal:attr=[placeholder="What needs to be done?"i]
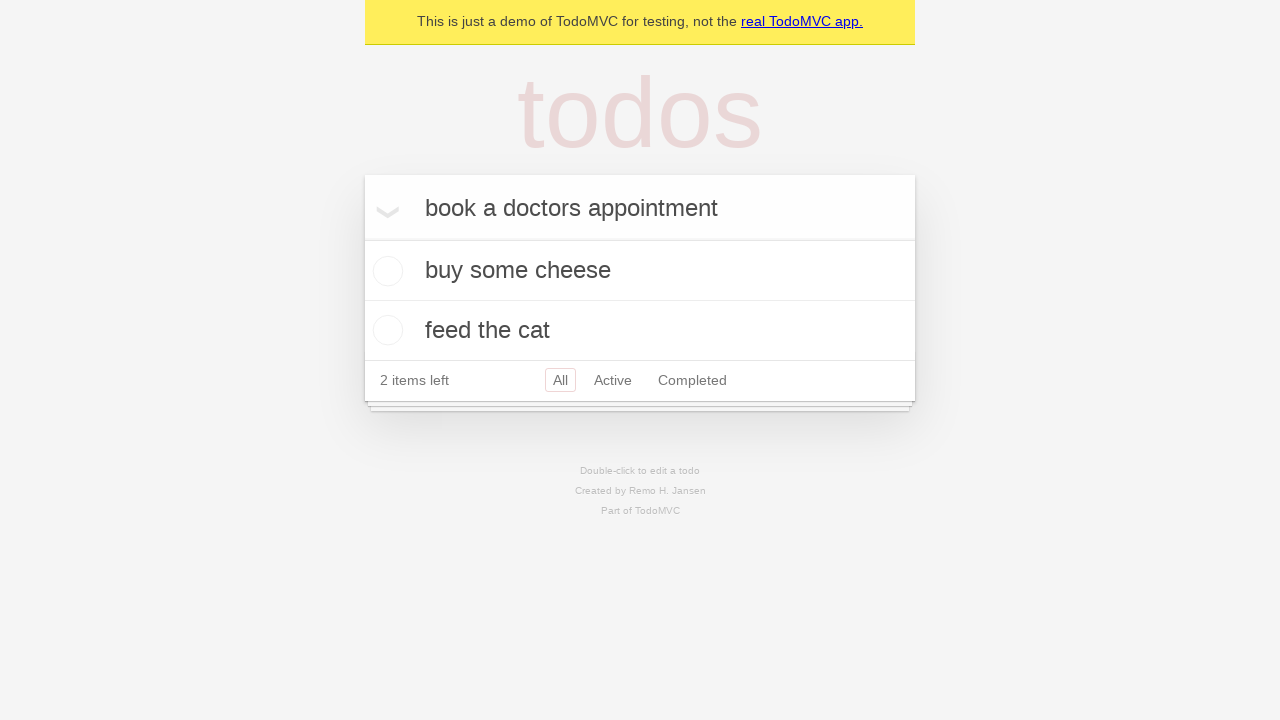

Pressed Enter to add third todo on internal:attr=[placeholder="What needs to be done?"i]
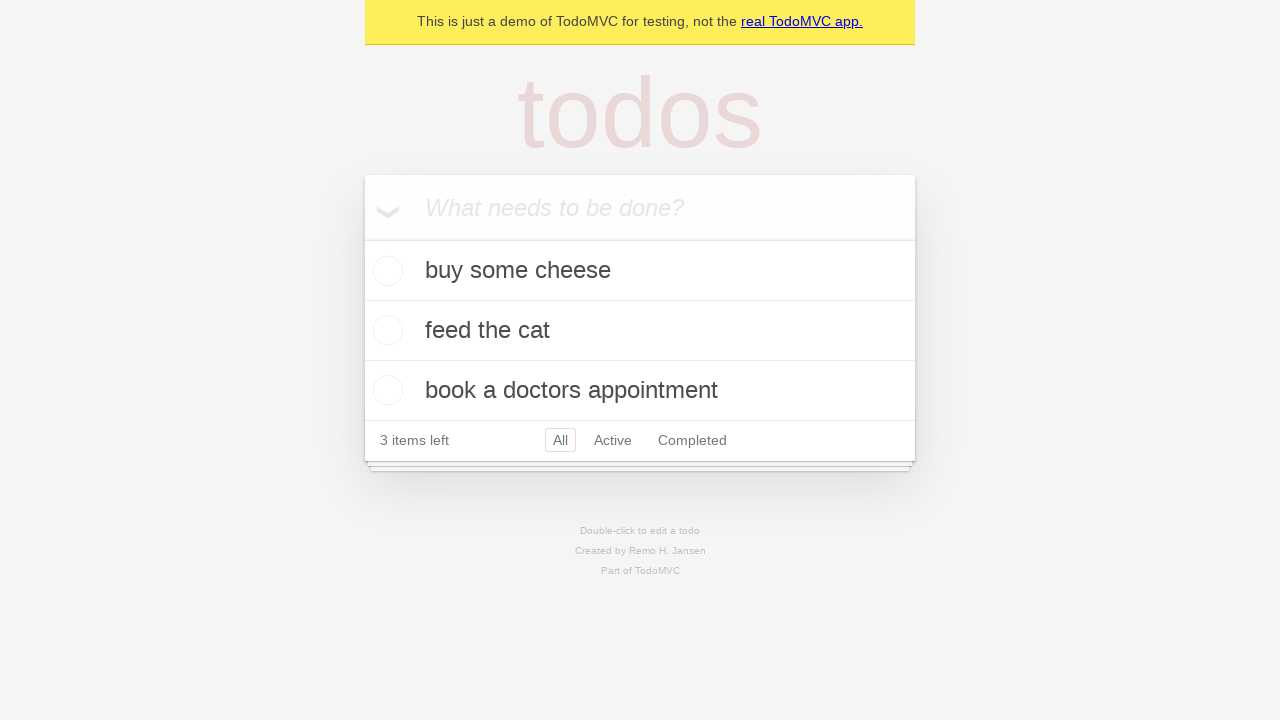

Checked the second todo ('feed the cat') at (385, 330) on internal:testid=[data-testid="todo-item"s] >> nth=1 >> internal:role=checkbox
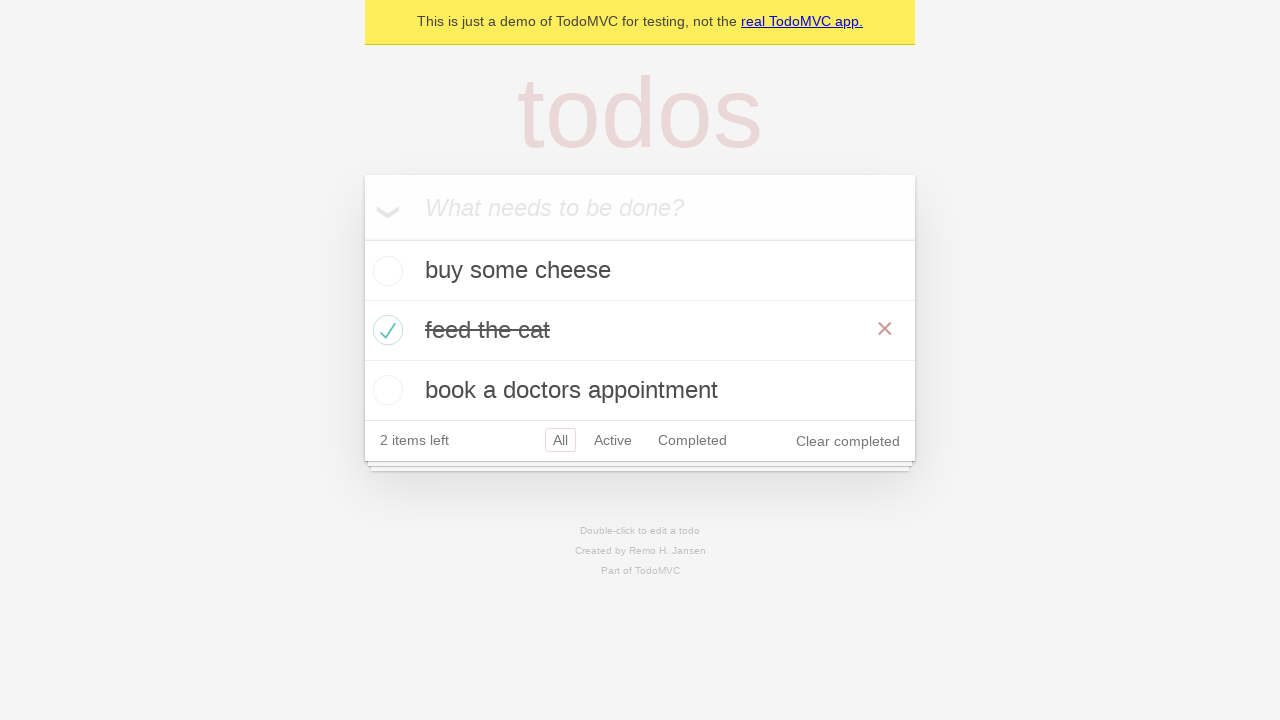

Clicked 'All' filter link at (560, 440) on internal:role=link[name="All"i]
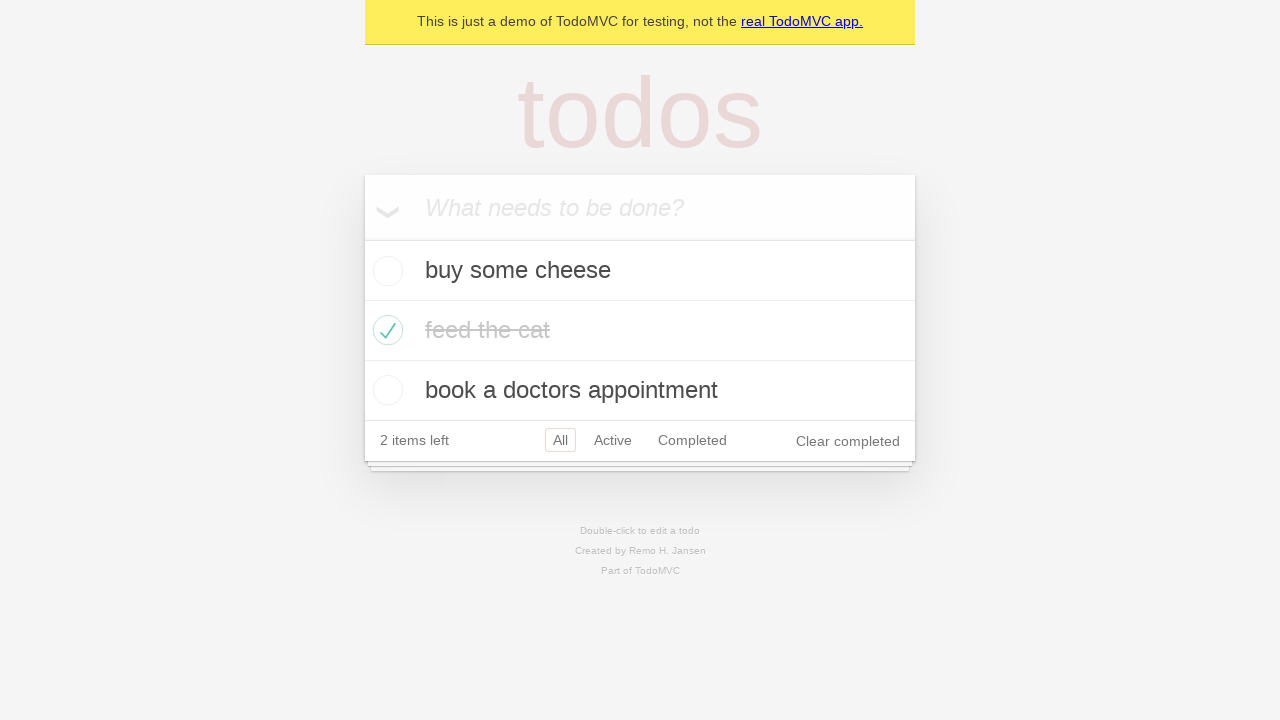

Clicked 'Active' filter link to show uncompleted todos at (613, 440) on internal:role=link[name="Active"i]
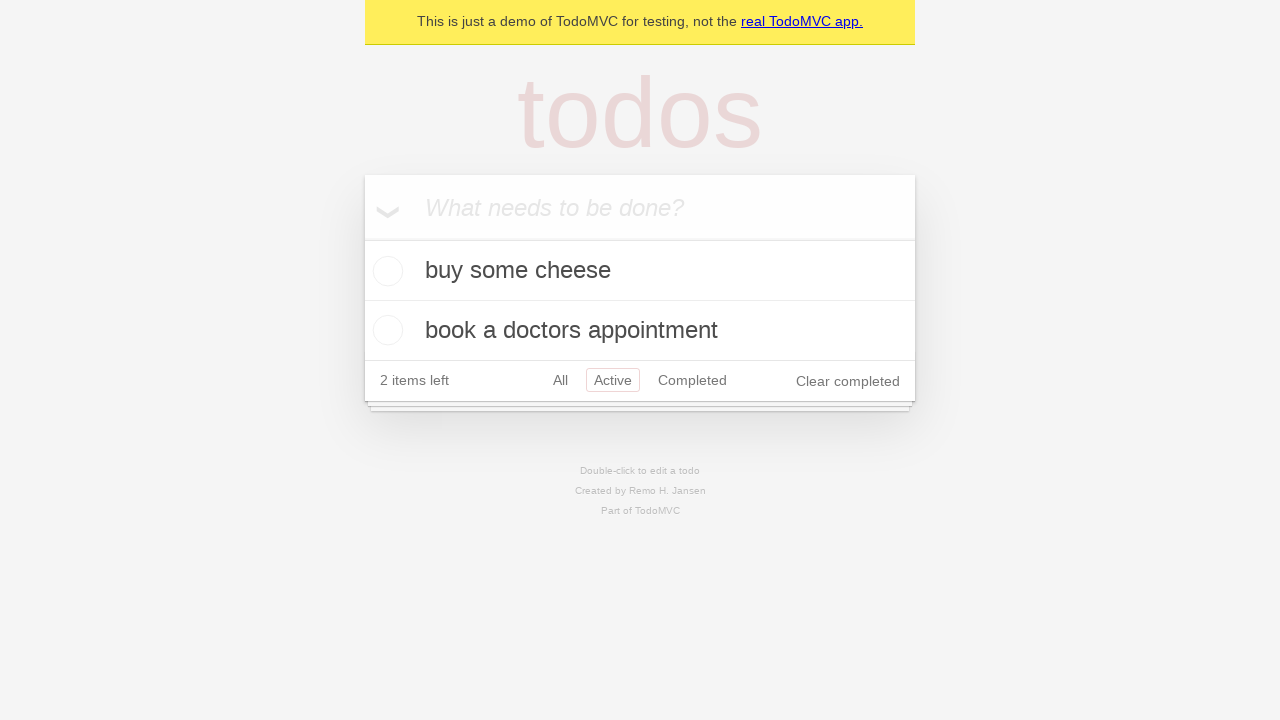

Clicked 'Completed' filter link to show completed todos at (692, 380) on internal:role=link[name="Completed"i]
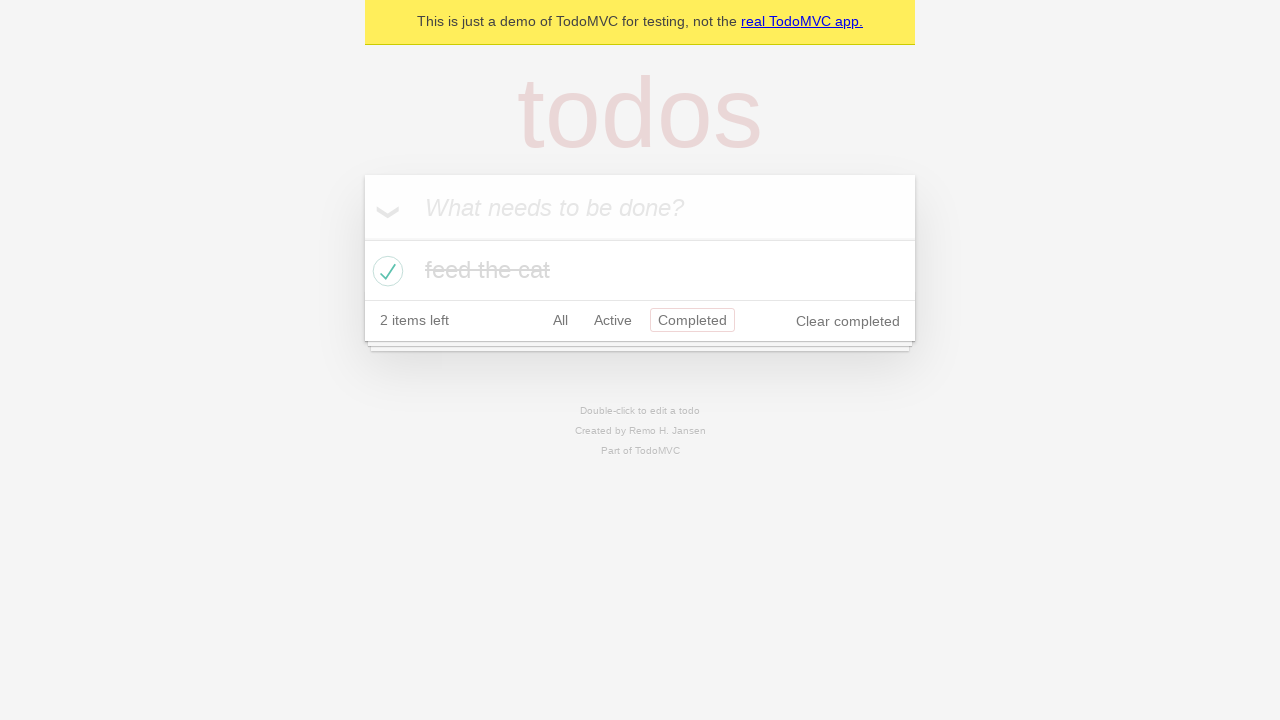

Navigated back using browser back button (from Completed to Active)
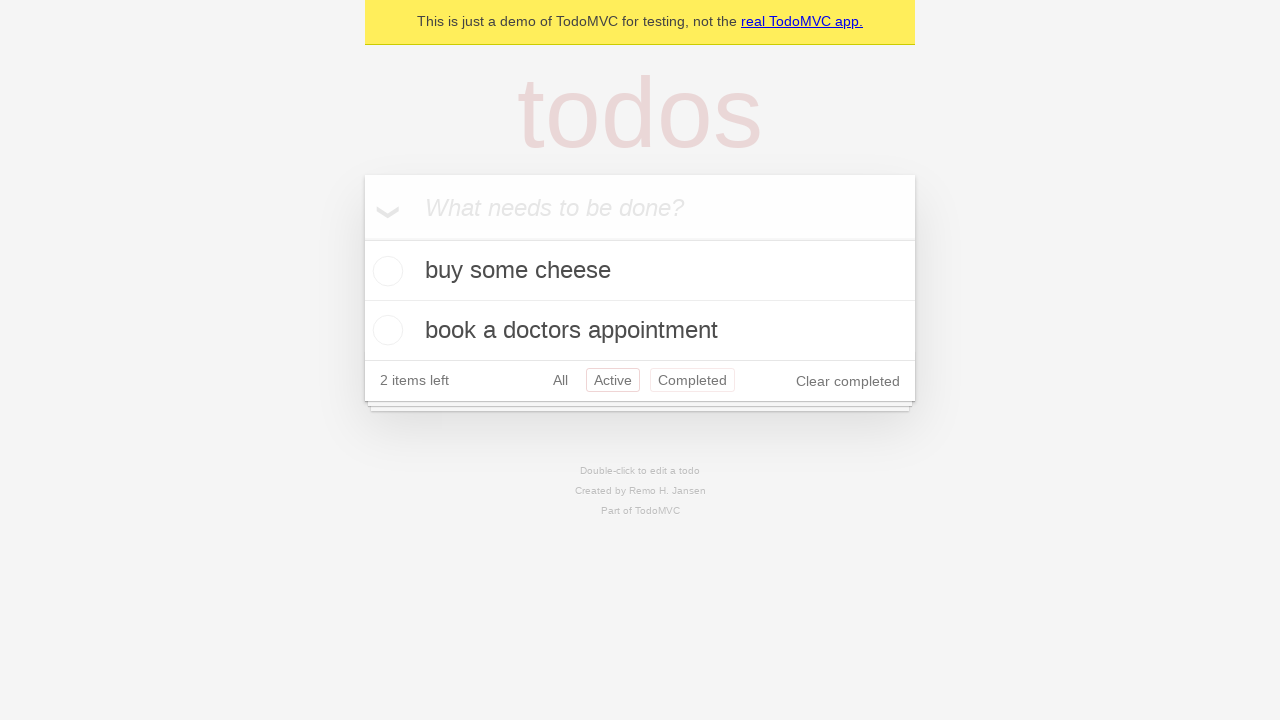

Navigated back using browser back button (from Active to All)
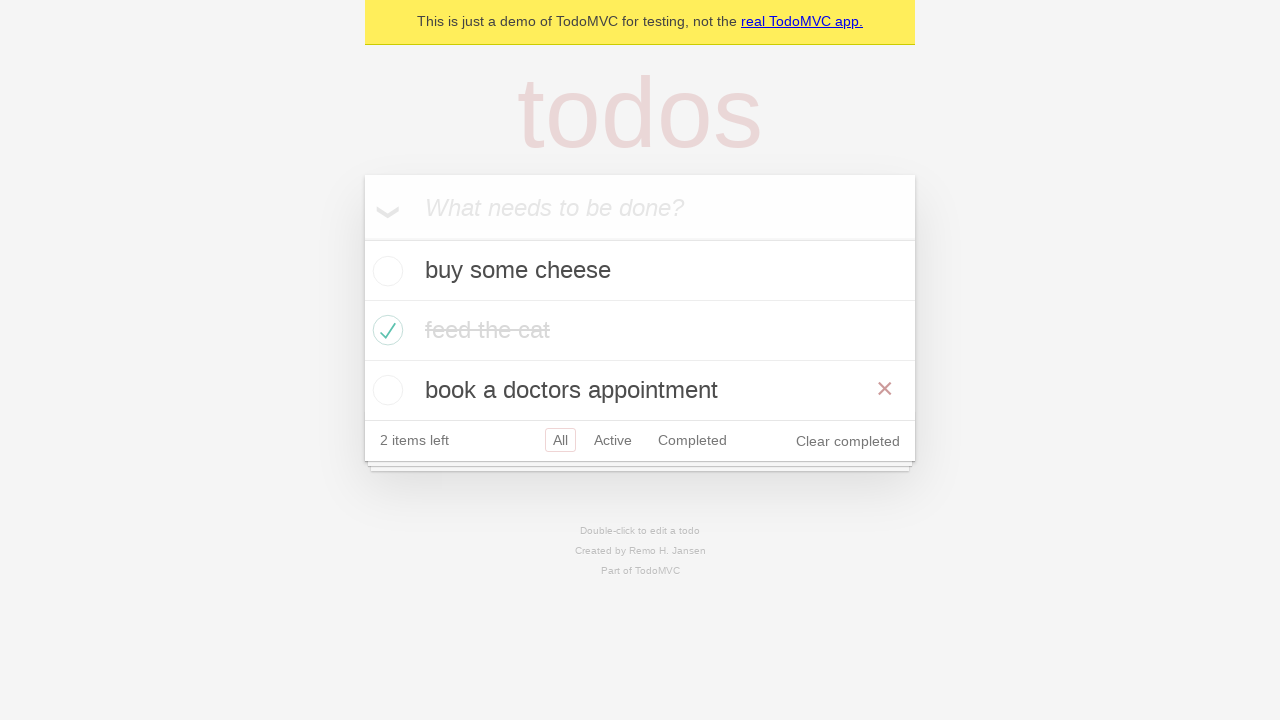

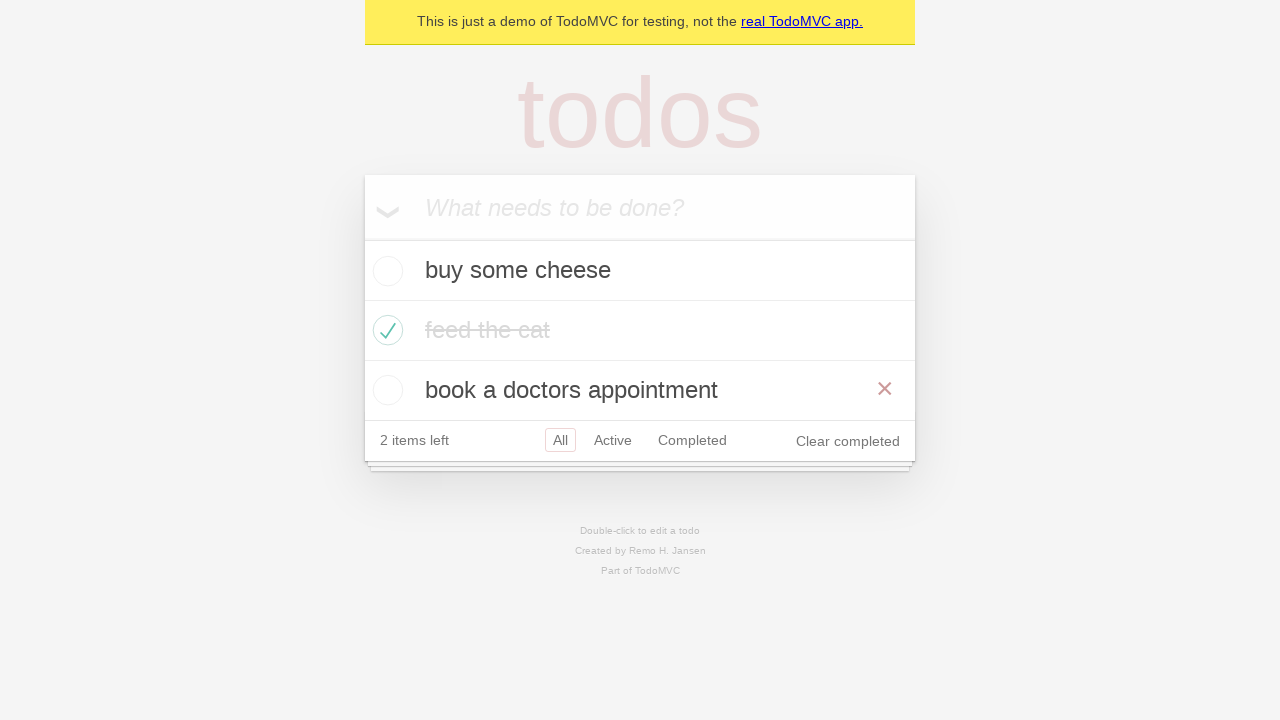